Tests navigation to checkout page by clicking checkout button

Starting URL: https://webshop-agil-testautomatiserare.netlify.app

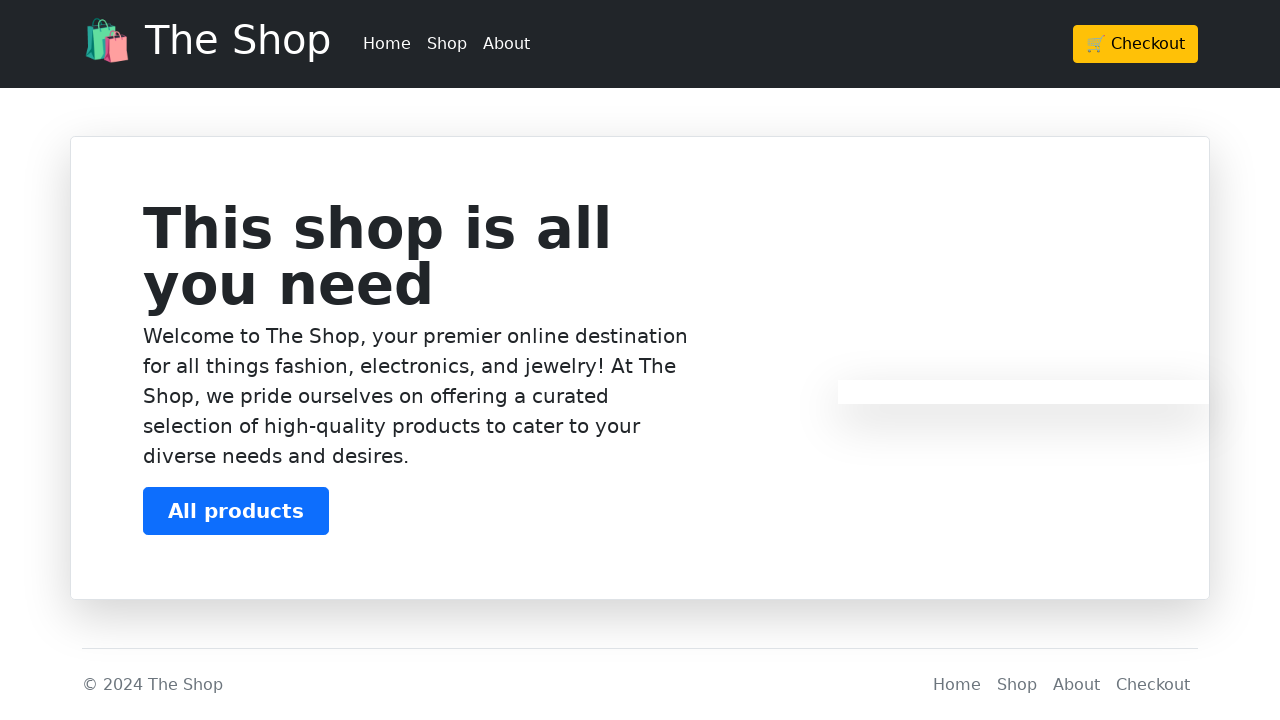

Clicked checkout button in header navigation at (1136, 44) on body header div div div a
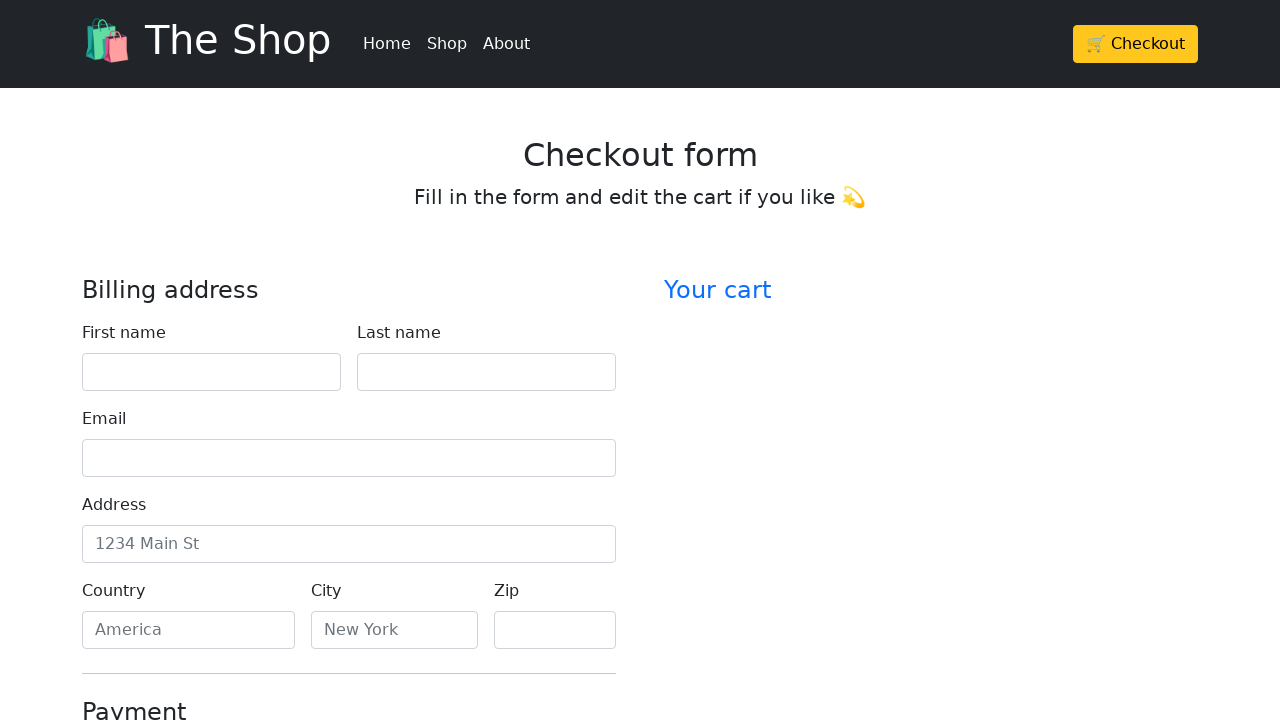

Successfully navigated to checkout page
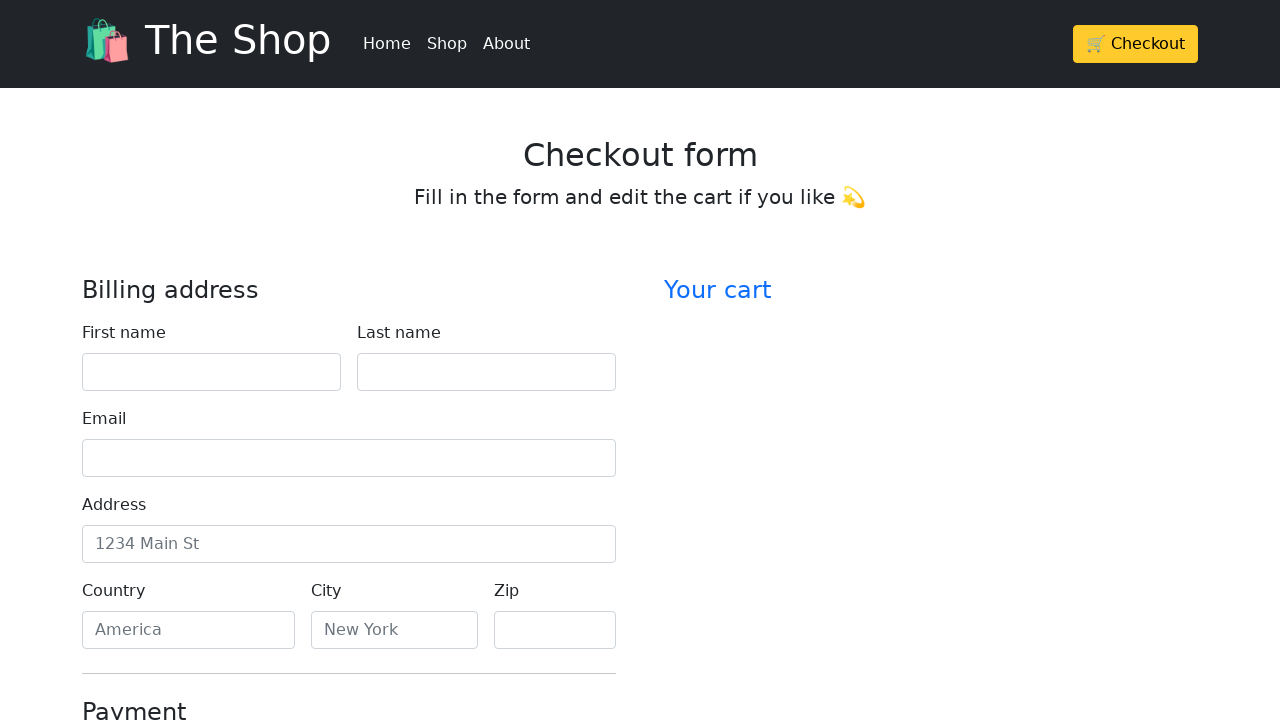

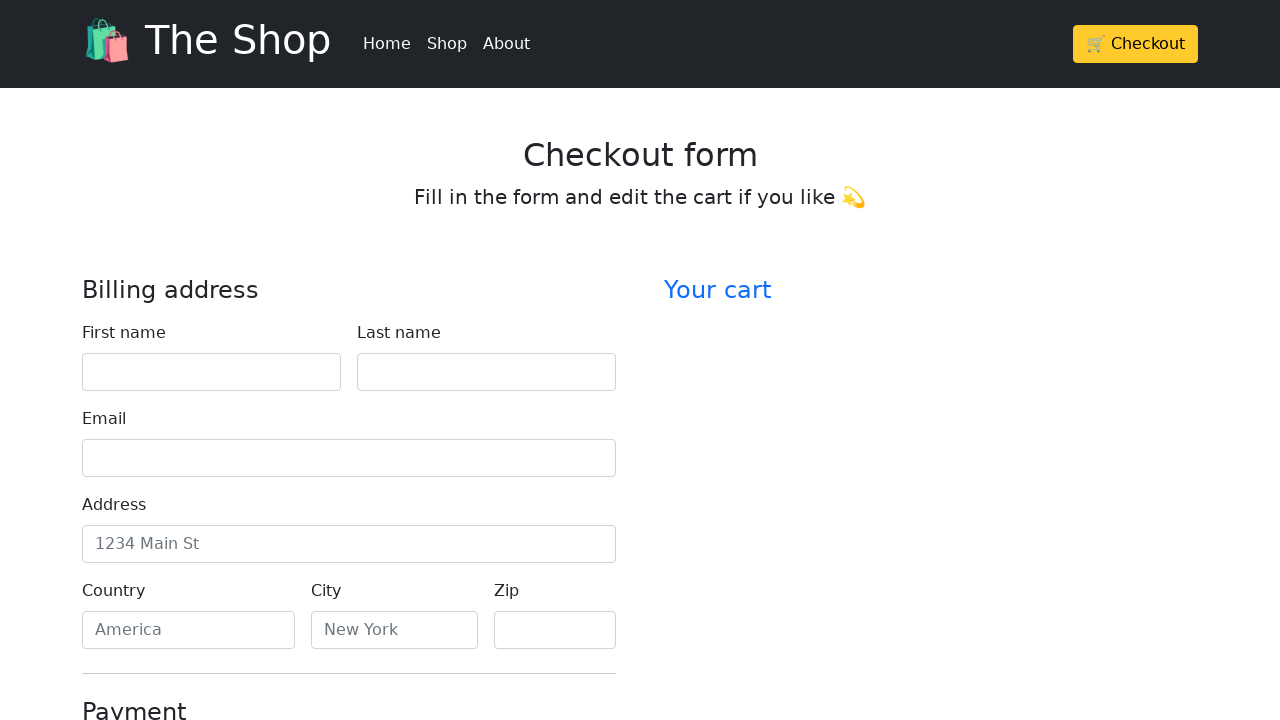